Waits for a price to reach $100, then solves a mathematical puzzle by calculating a formula and submitting the answer

Starting URL: http://suninjuly.github.io/explicit_wait2.html

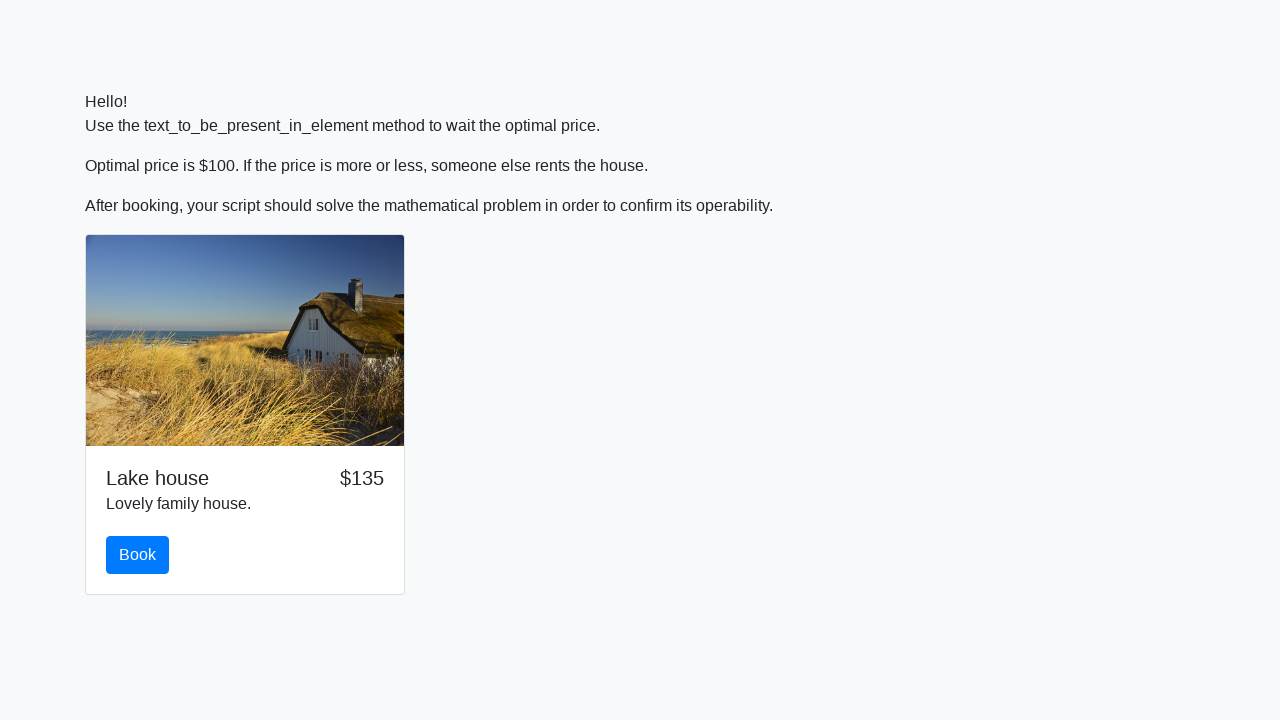

Price reached $100
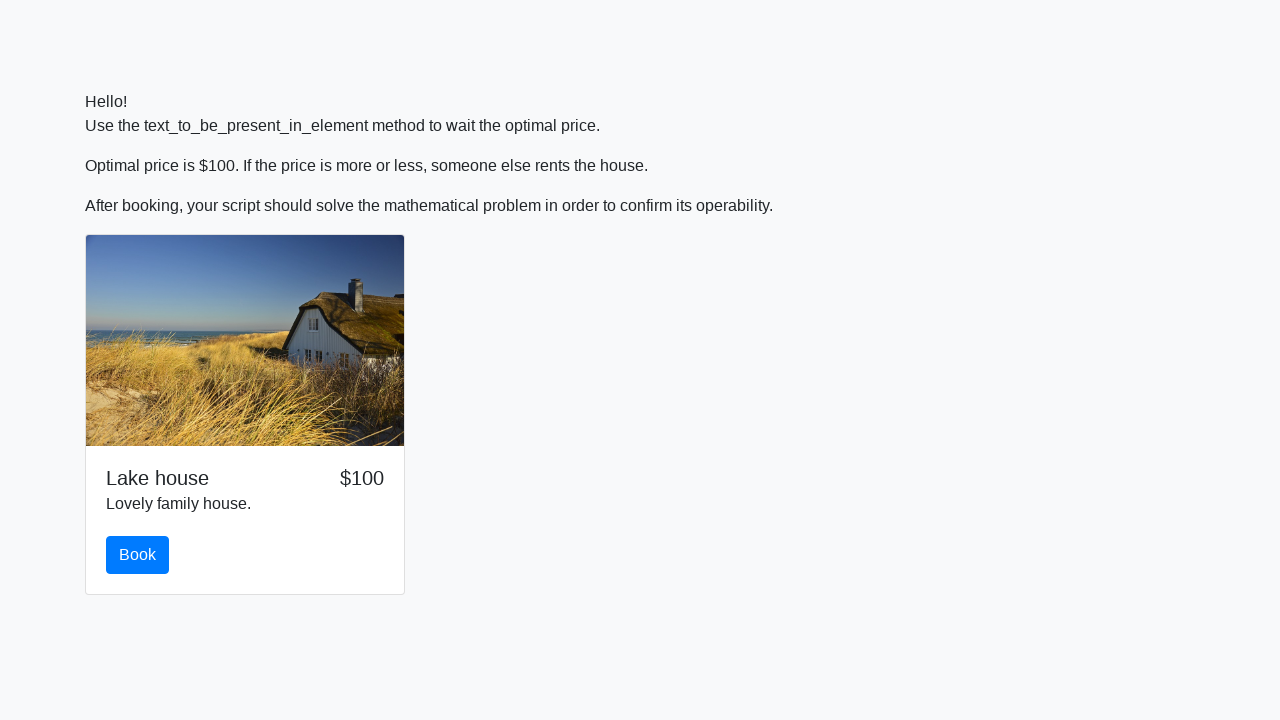

Clicked book button at (138, 555) on #book
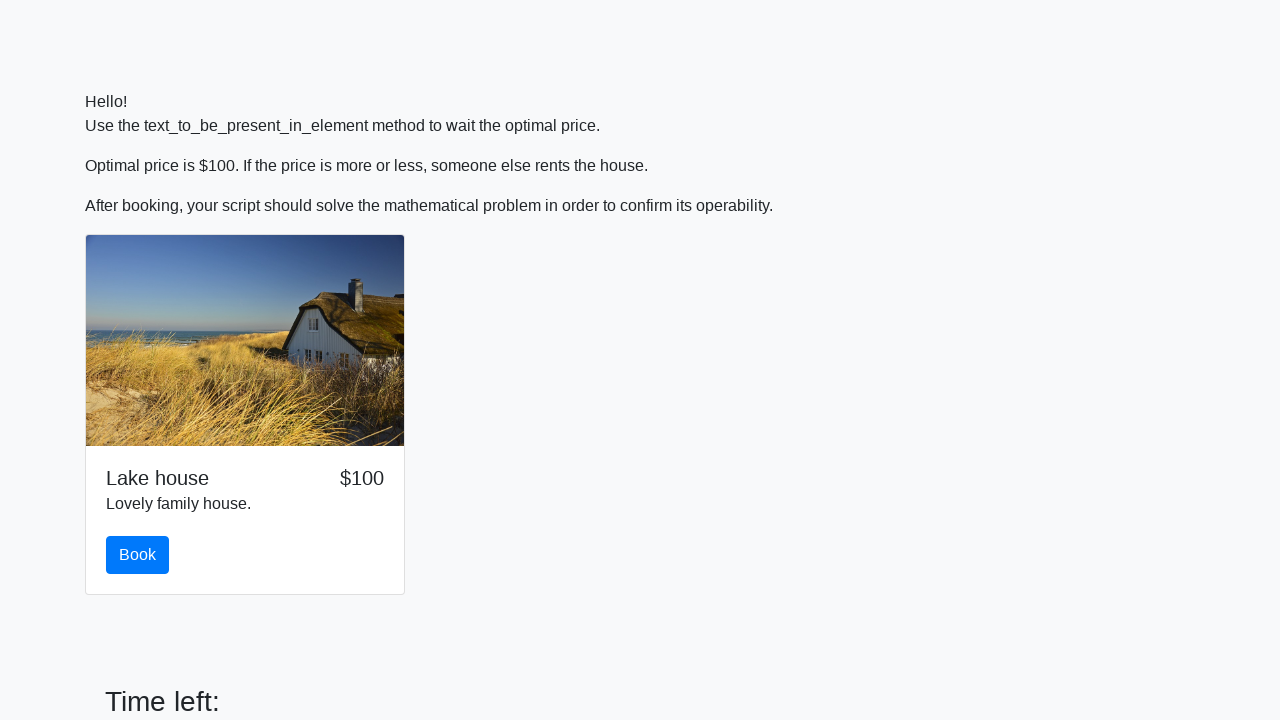

Retrieved input value: 472
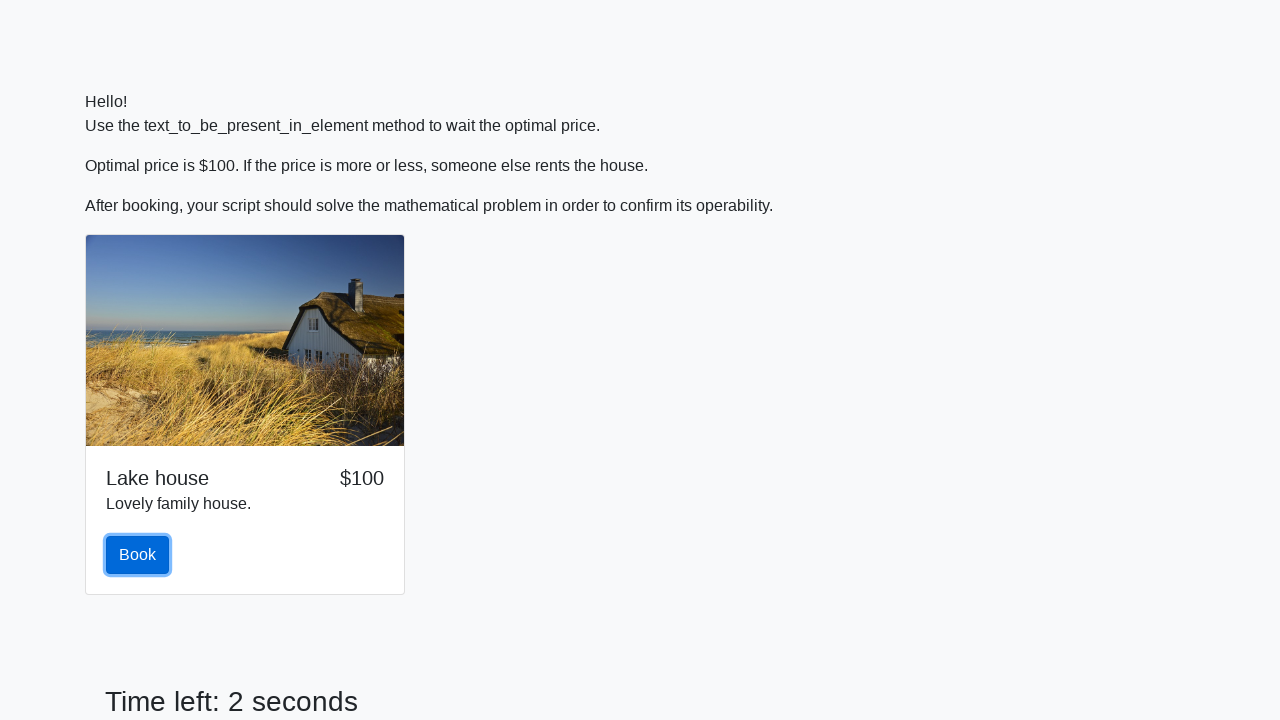

Calculated result using formula: log(abs(12 * sin(472))) = 2.1134367526618503
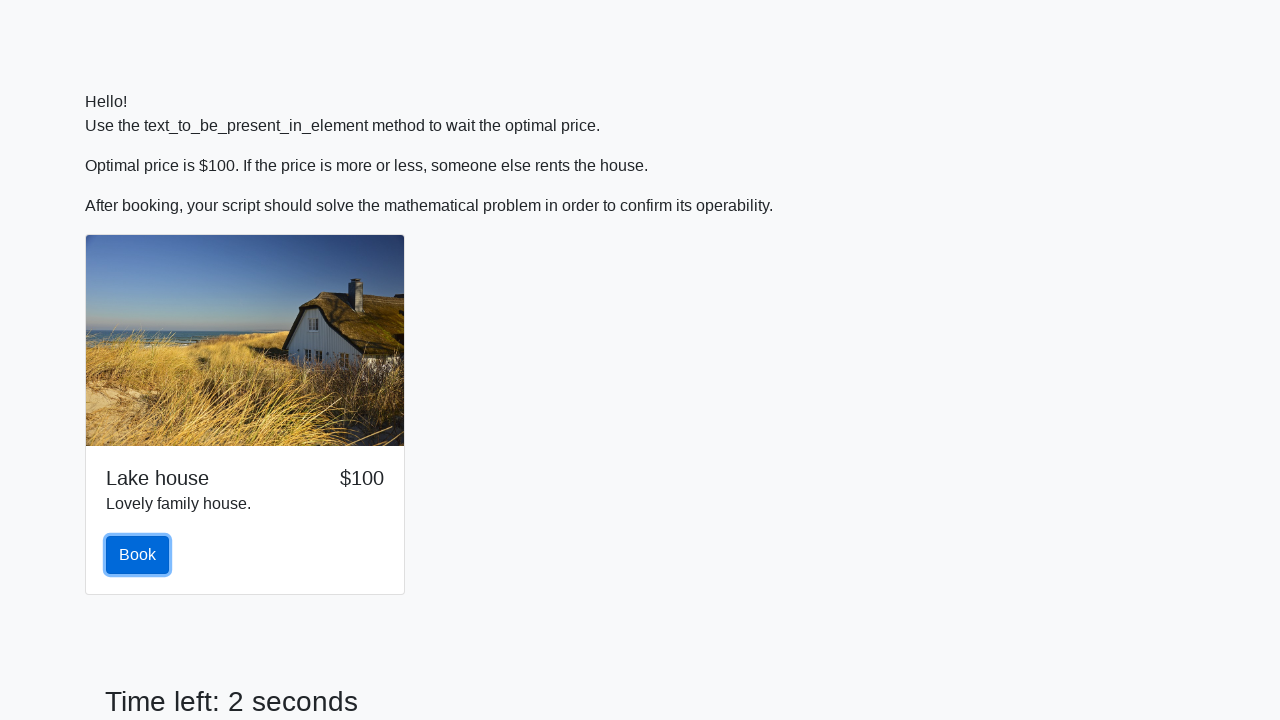

Filled answer field with calculated value: 2.1134367526618503 on #answer
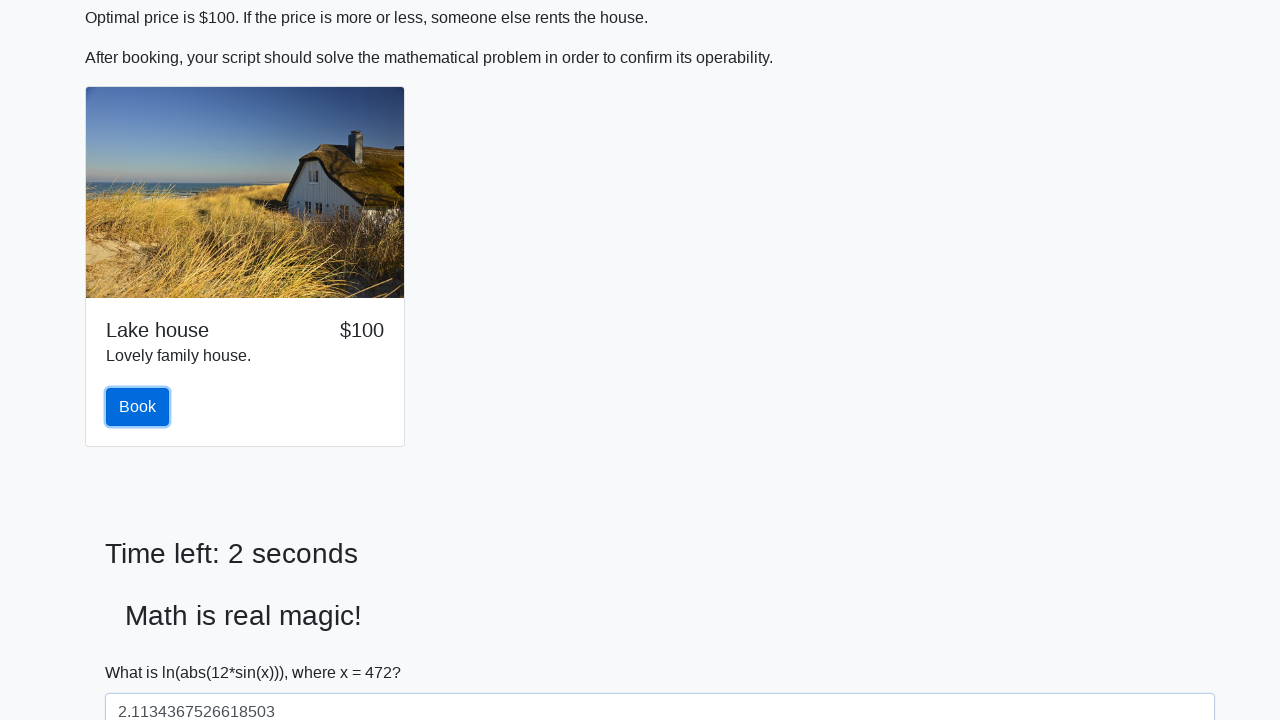

Clicked solve button to submit answer at (143, 651) on #solve
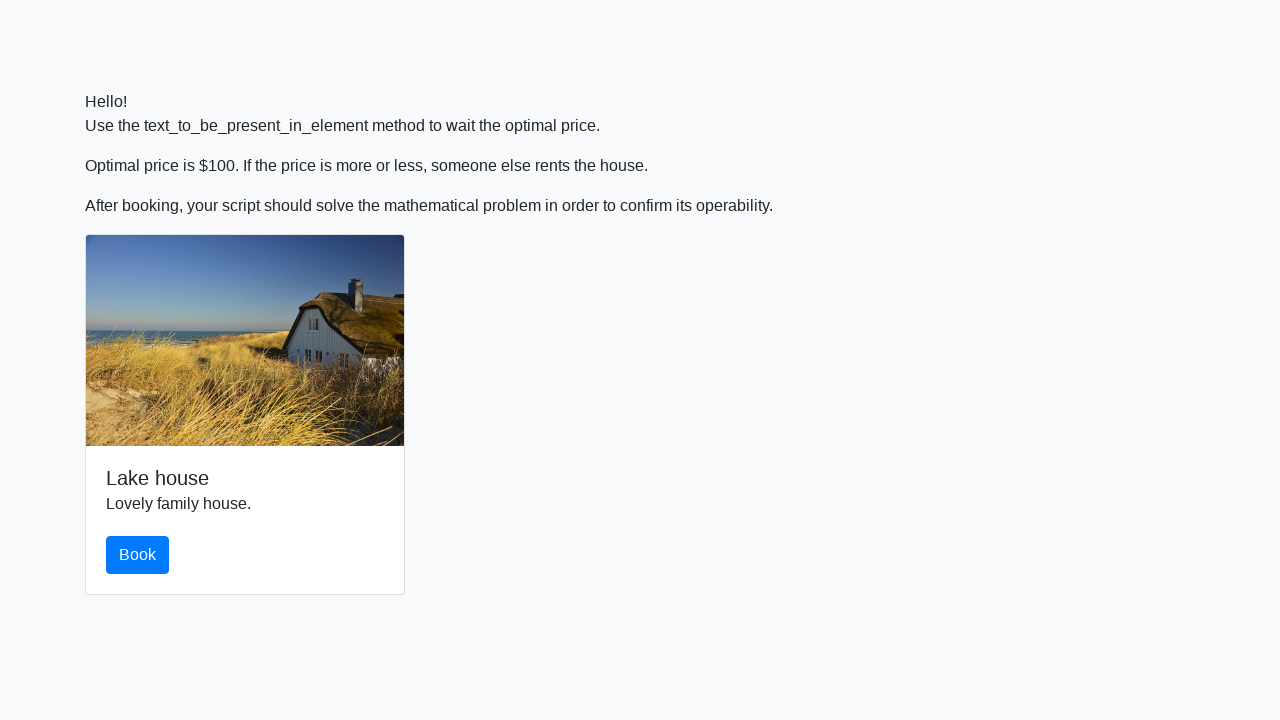

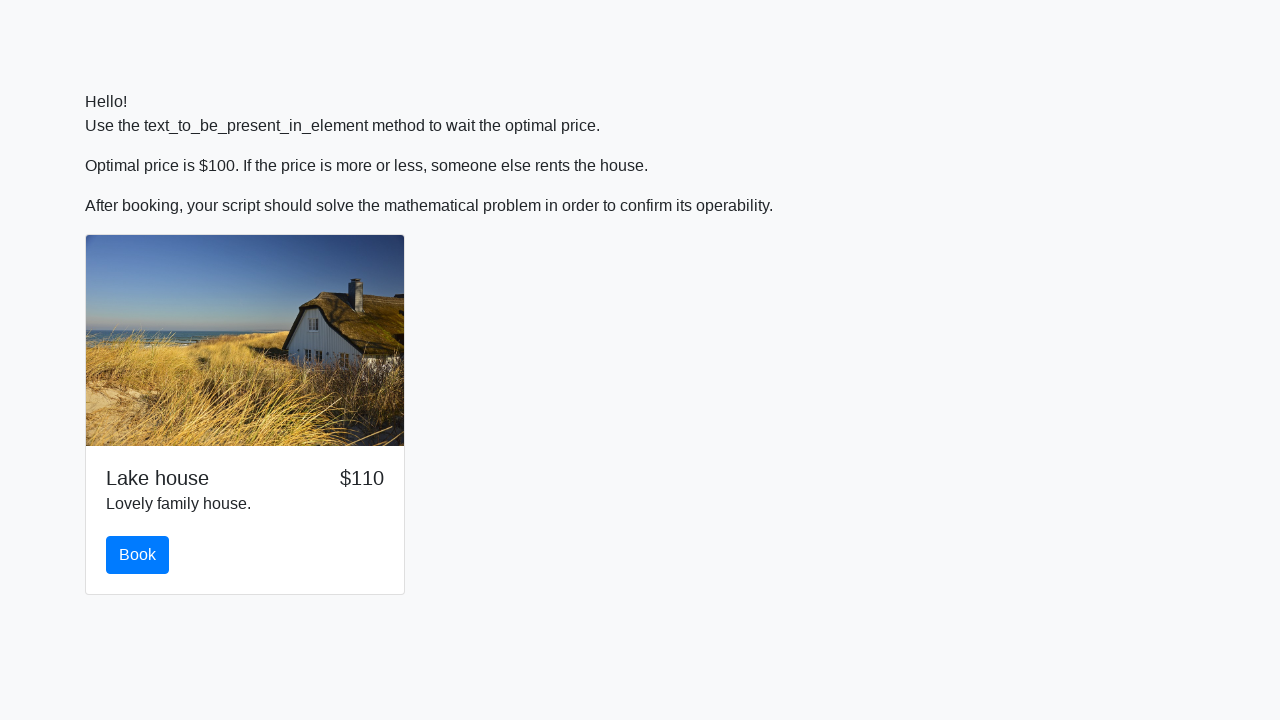